Tests that protected routes redirect unauthenticated users to the login page

Starting URL: https://pennyshop.ba/user/profile

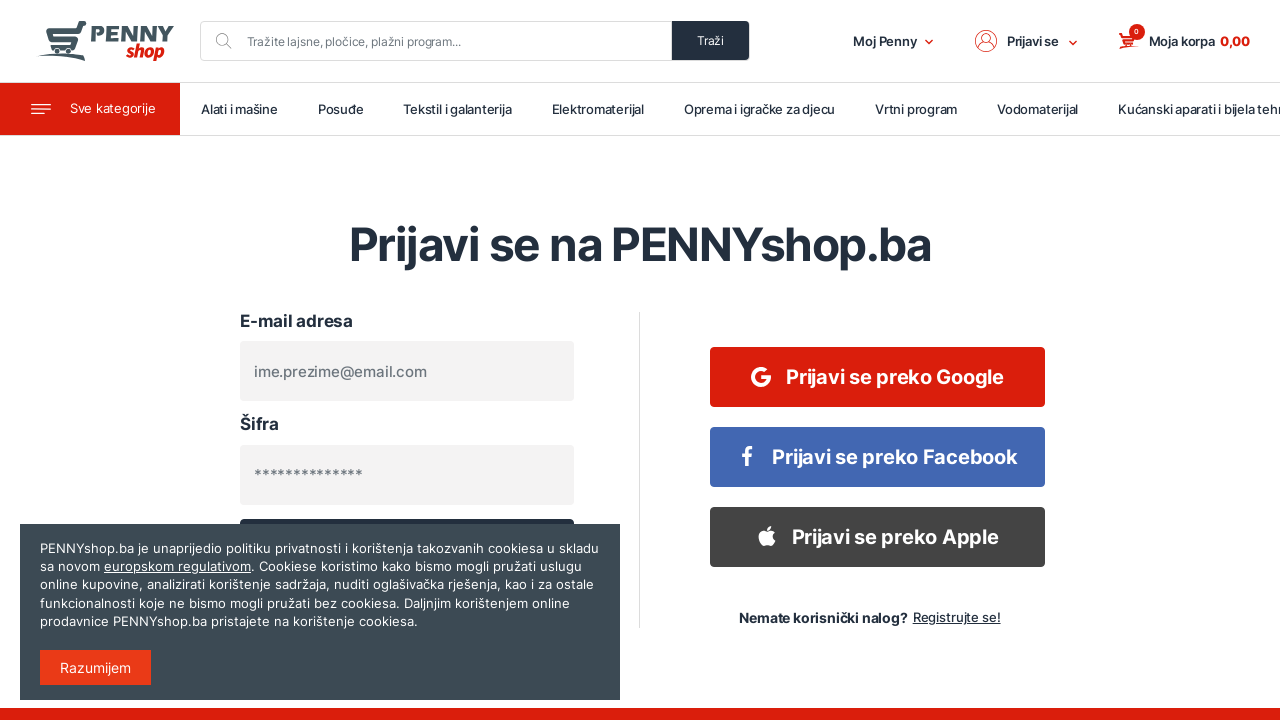

Navigated to protected route /user/profile
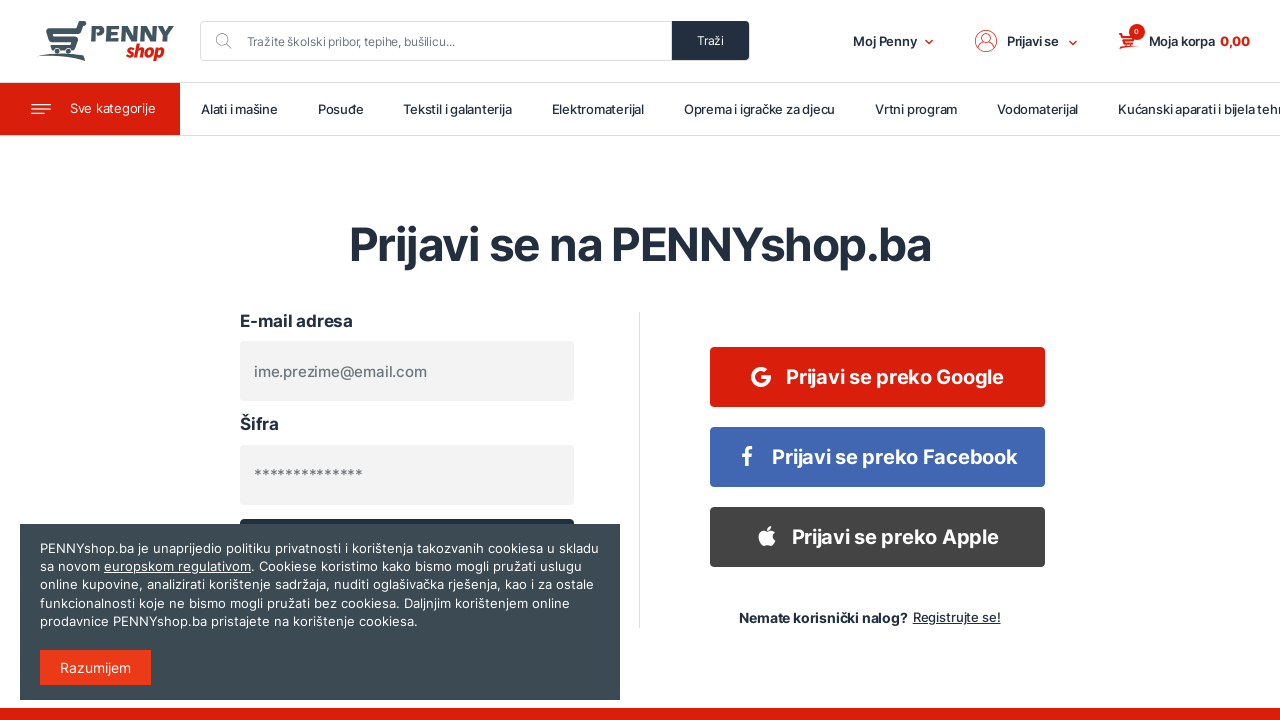

Captured current URL after navigation to /user/profile: https://pennyshop.ba/auth/login
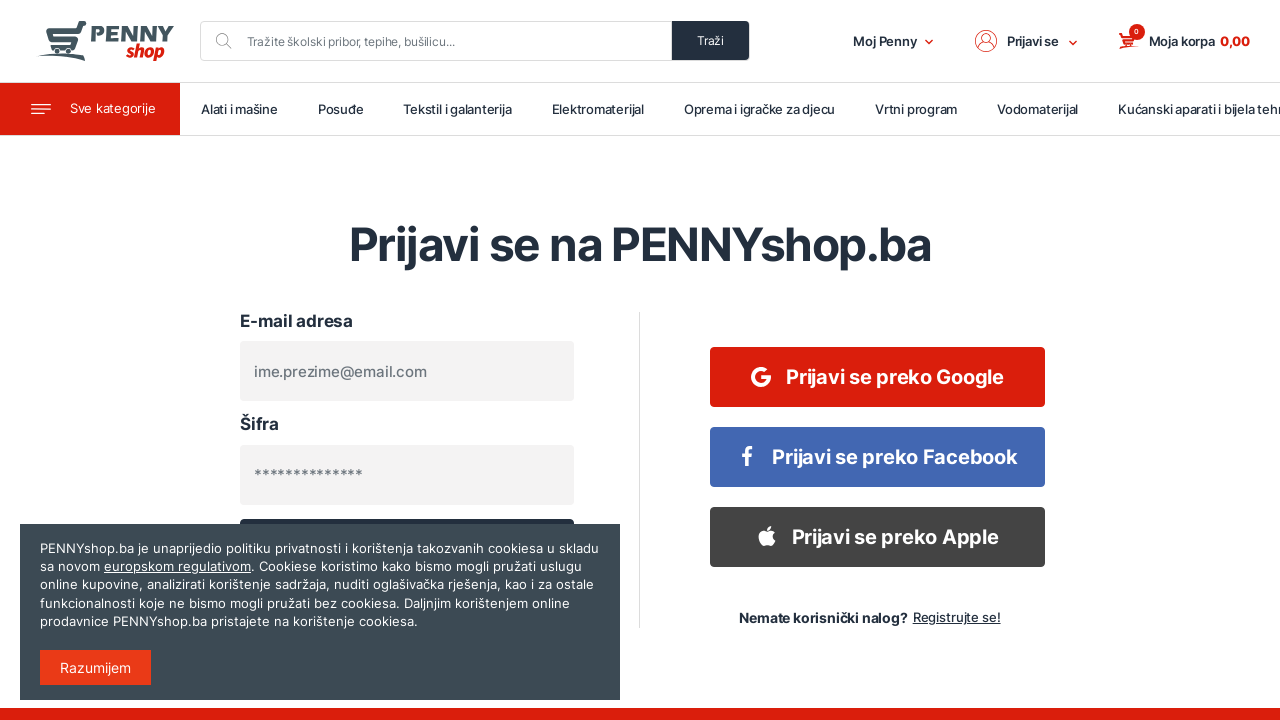

Verified redirect to login page for protected route /user/profile
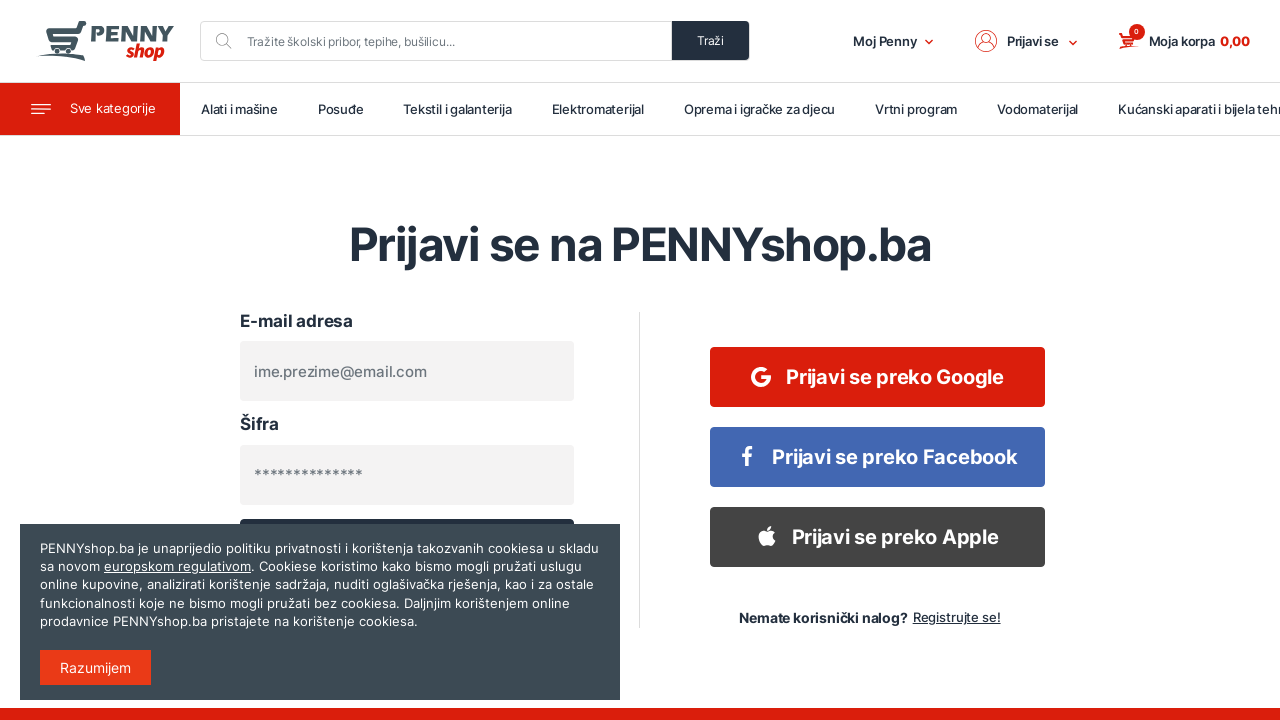

Navigated to protected route /user/orders
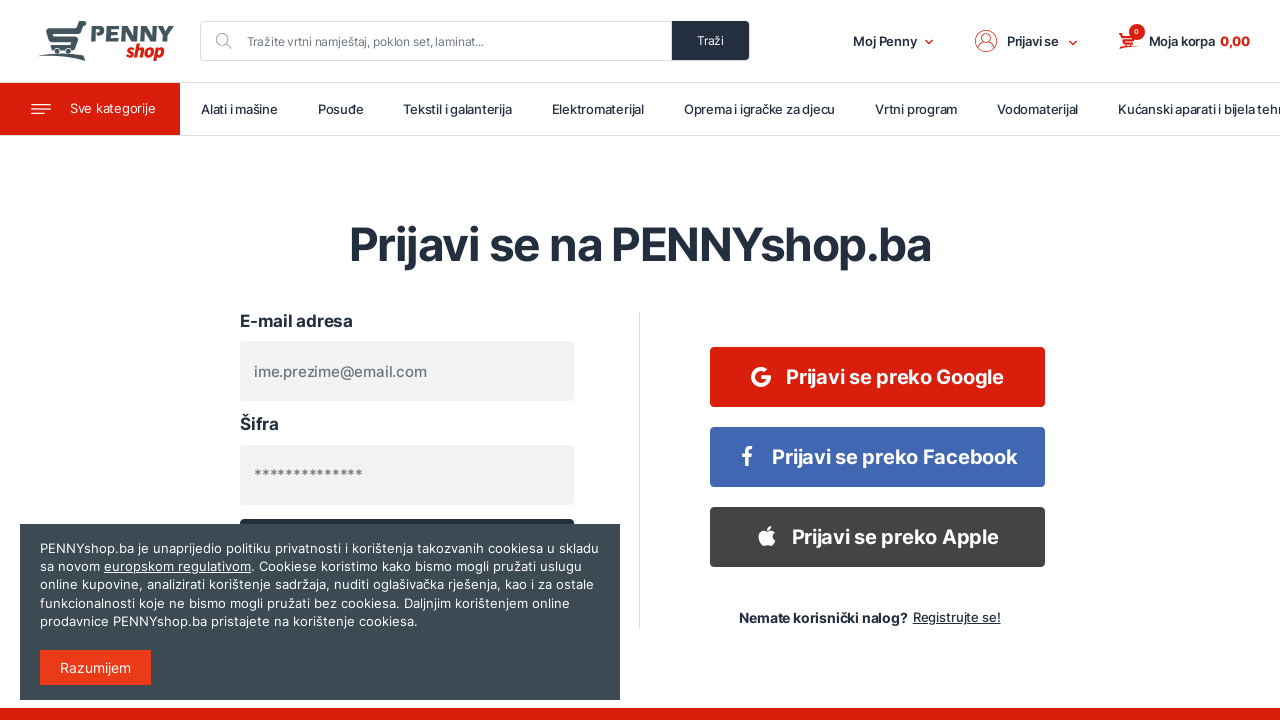

Captured current URL after navigation to /user/orders: https://pennyshop.ba/auth/login
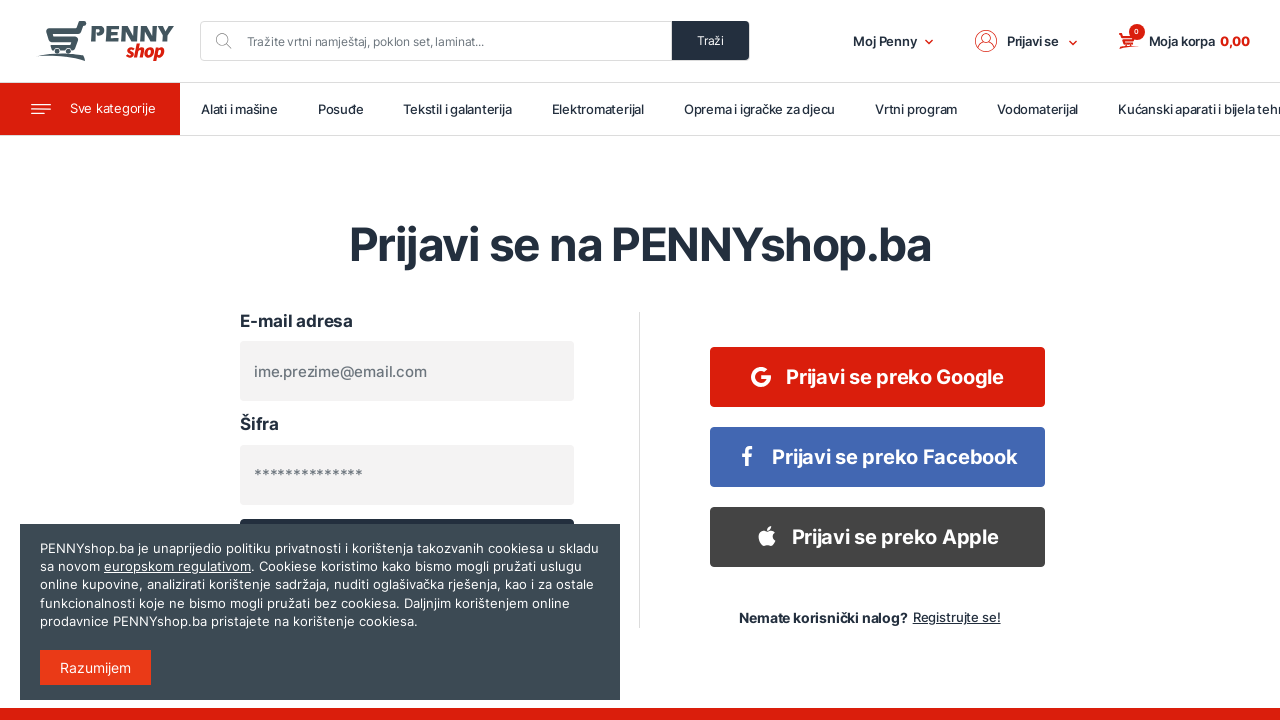

Verified redirect to login page for protected route /user/orders
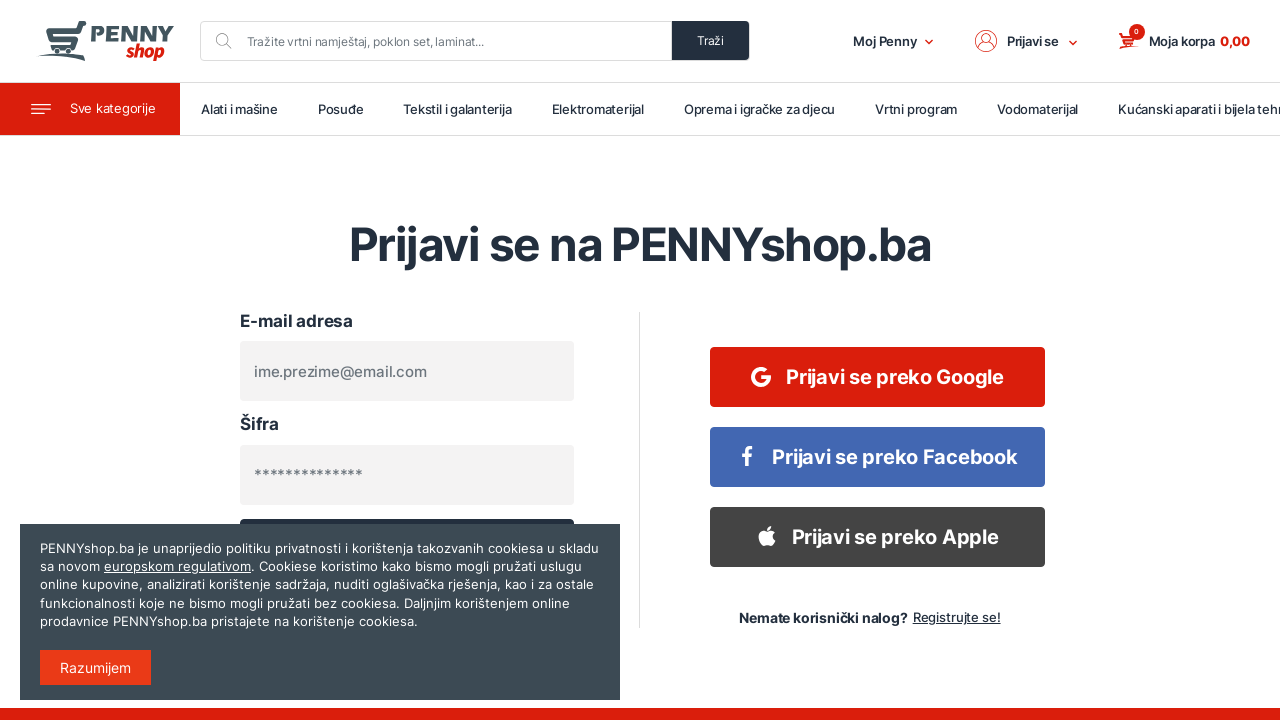

Navigated to protected route /user/wish-list/index
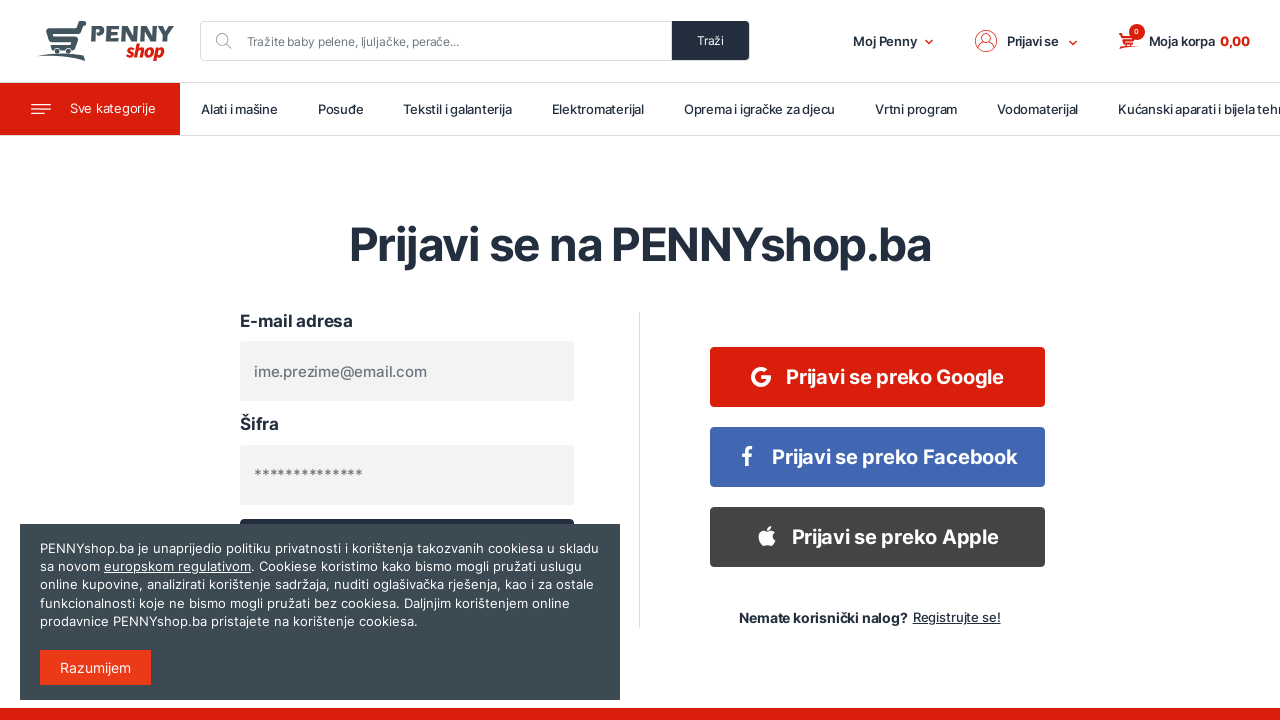

Captured current URL after navigation to /user/wish-list/index: https://pennyshop.ba/auth/login
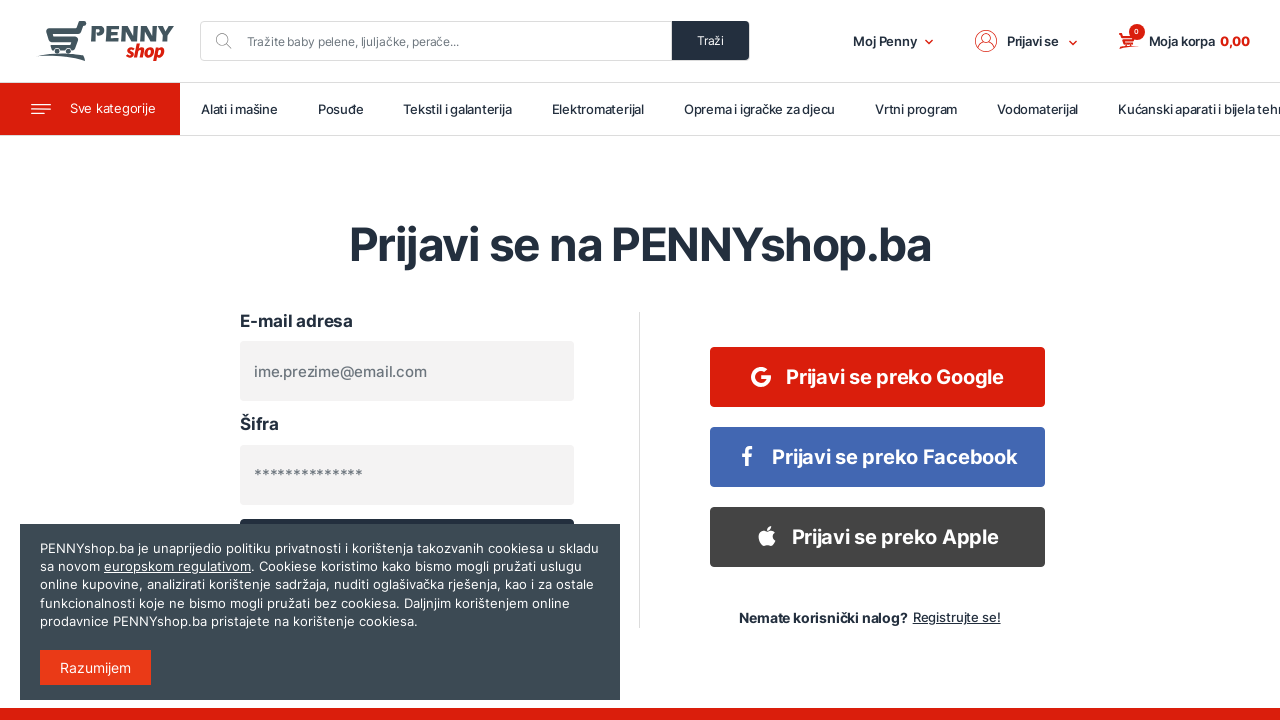

Verified redirect to login page for protected route /user/wish-list/index
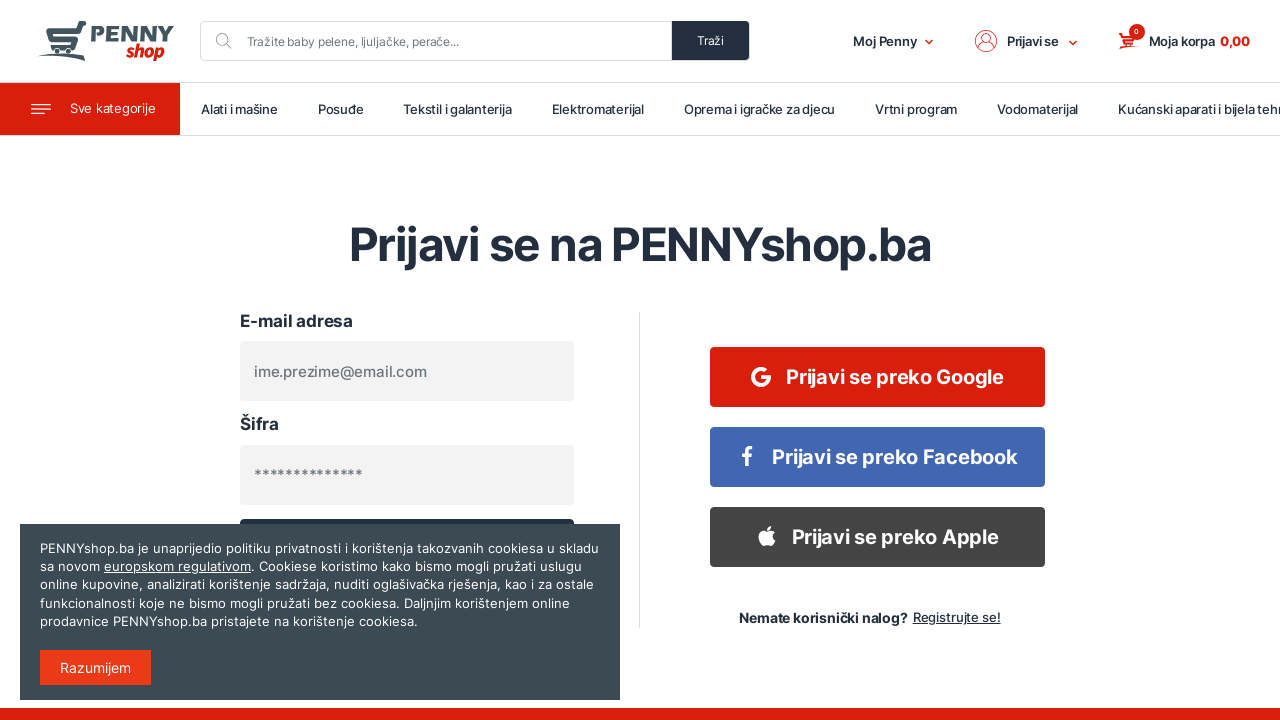

Navigated to protected route /user/password
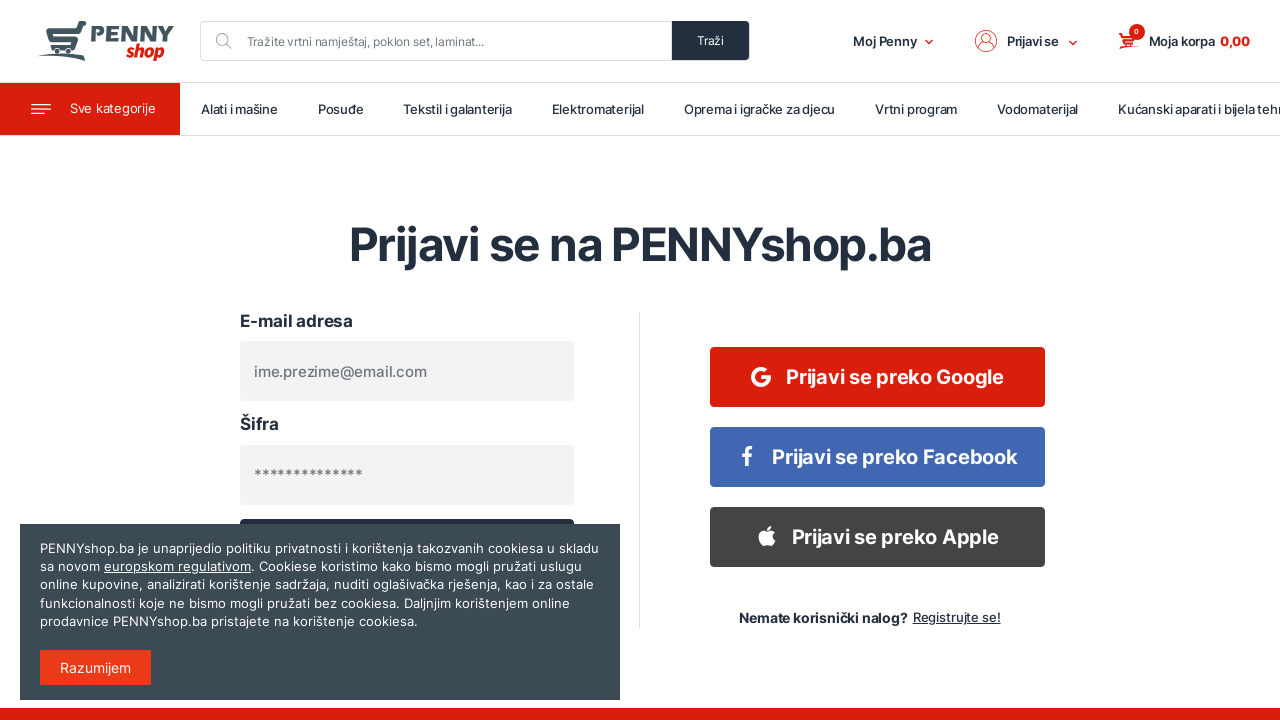

Captured current URL after navigation to /user/password: https://pennyshop.ba/auth/login
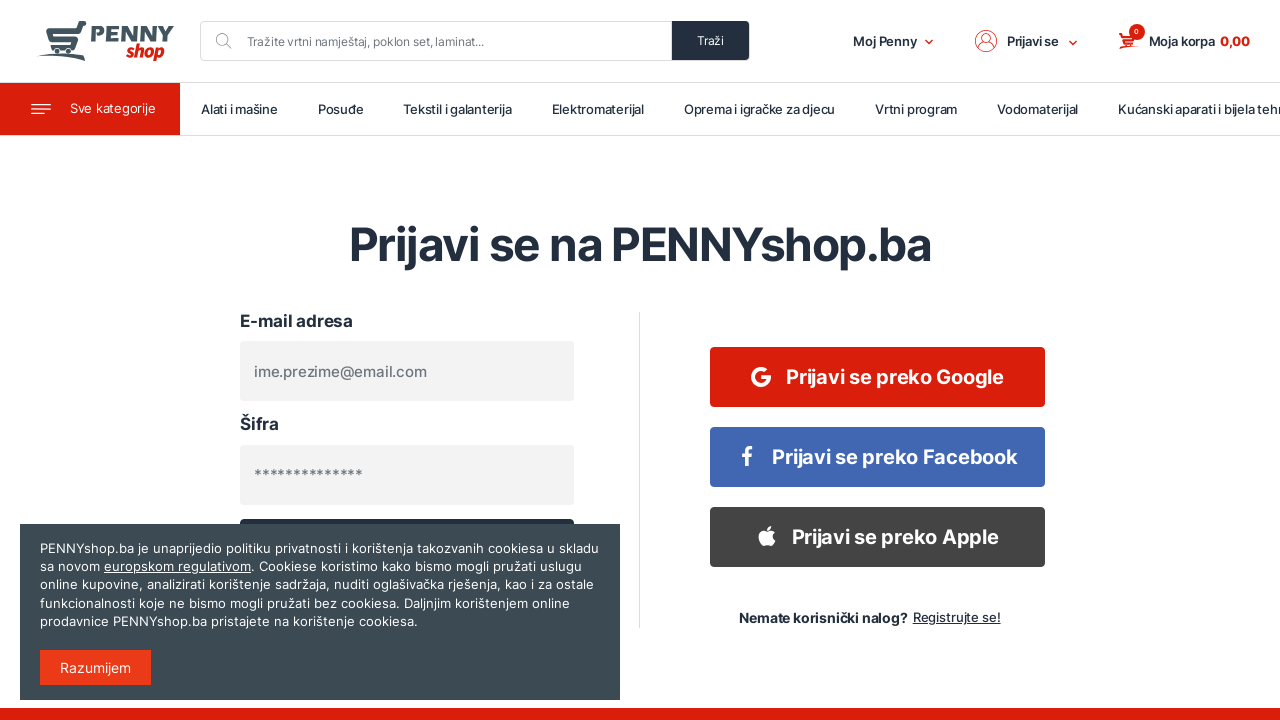

Verified redirect to login page for protected route /user/password
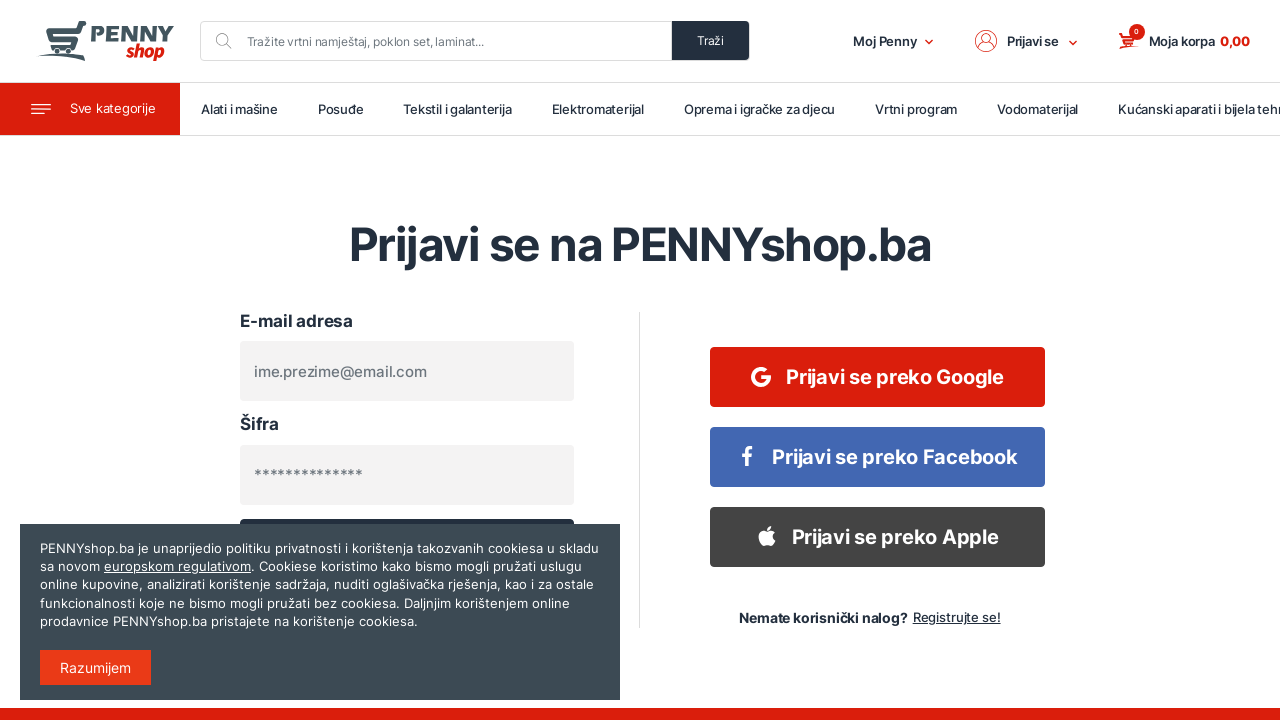

Navigated to protected route /user/cart/notifications
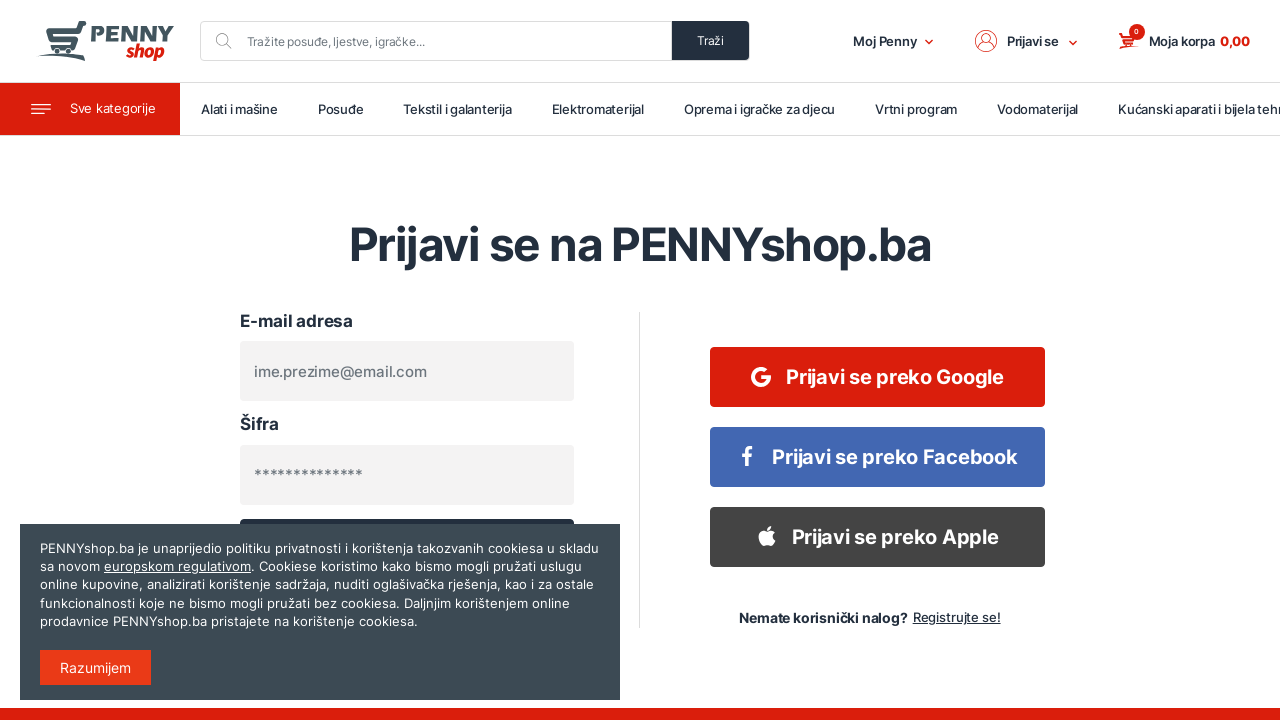

Captured current URL after navigation to /user/cart/notifications: https://pennyshop.ba/auth/login
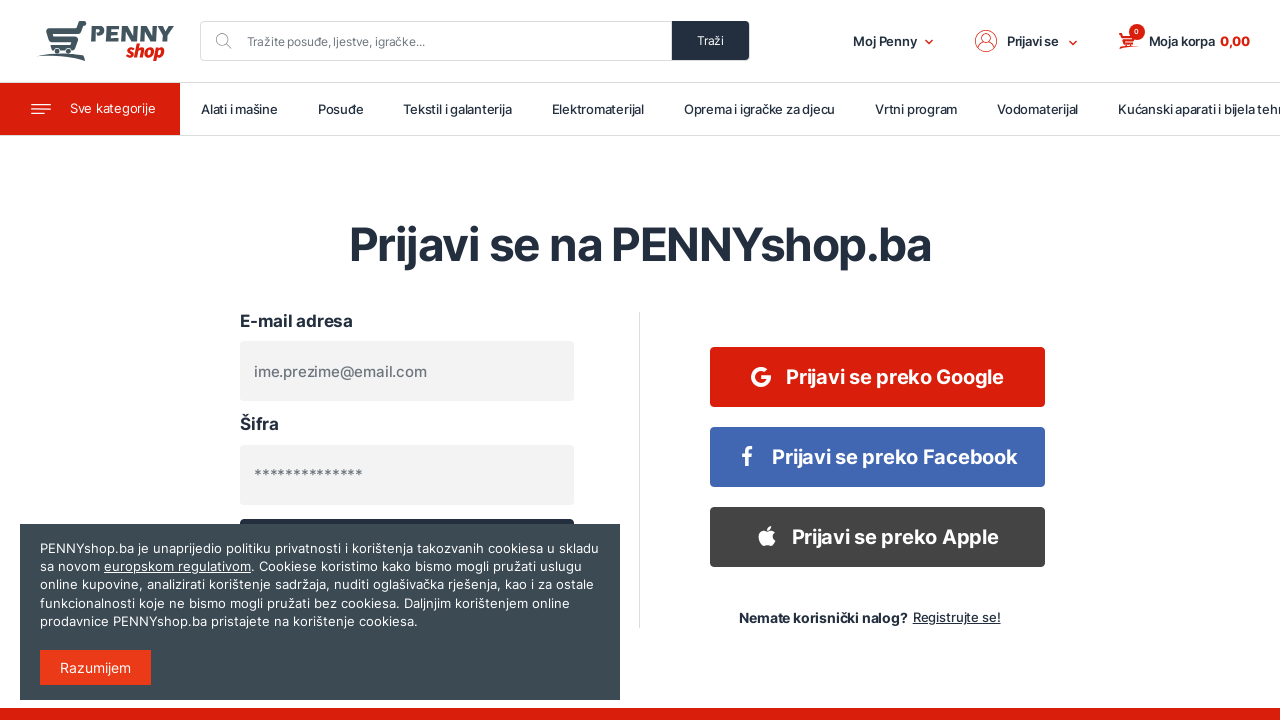

Verified redirect to login page for protected route /user/cart/notifications
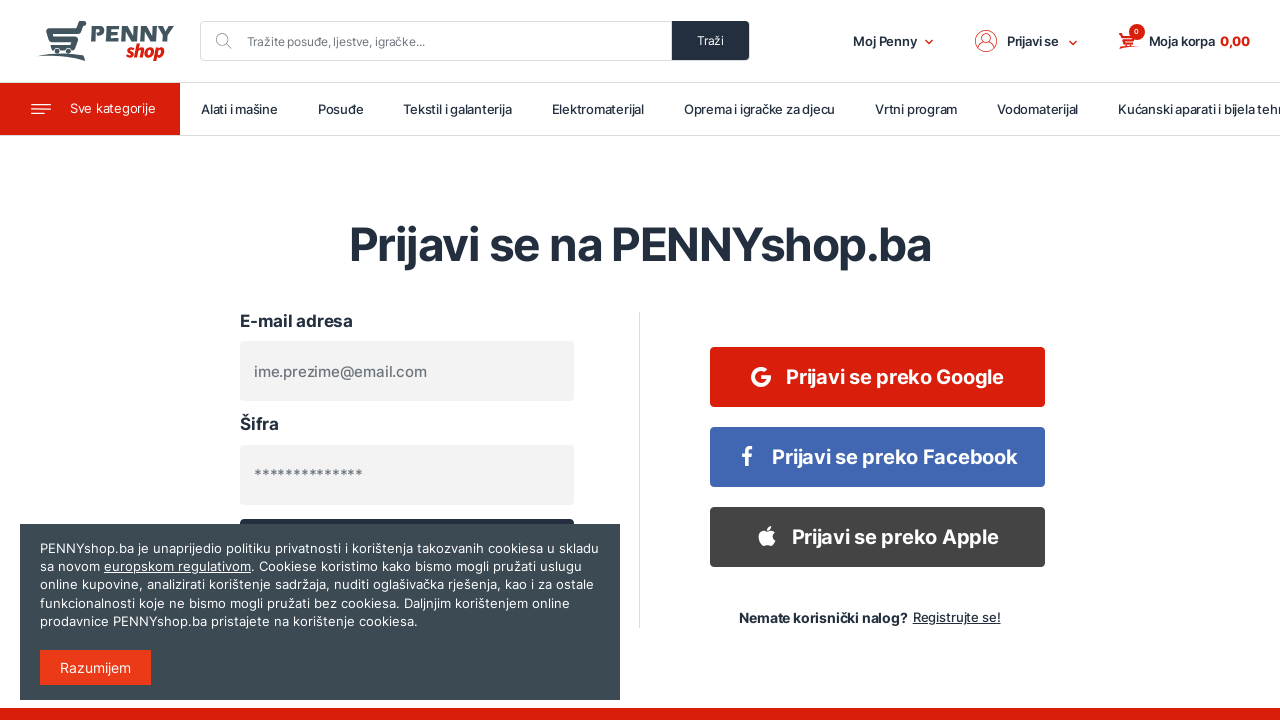

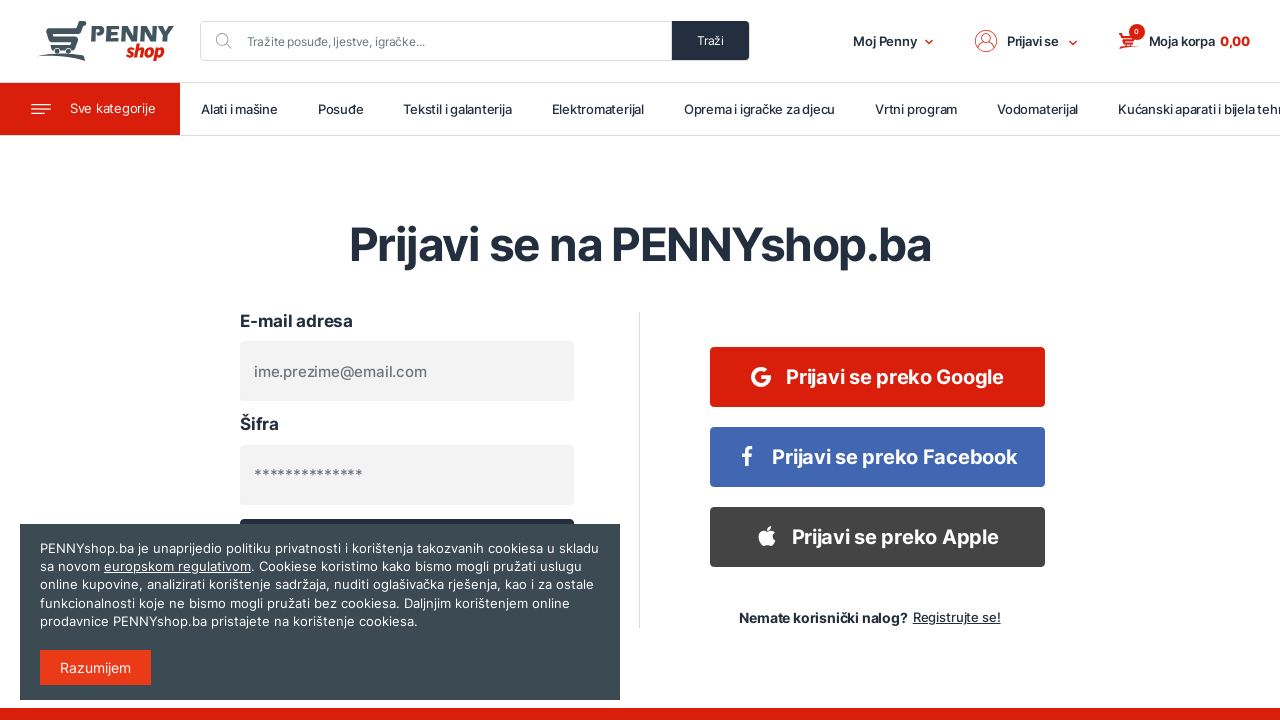